Tests that the Rent-A-Cat page has both Rent and Return buttons present

Starting URL: https://cs1632.appspot.com/

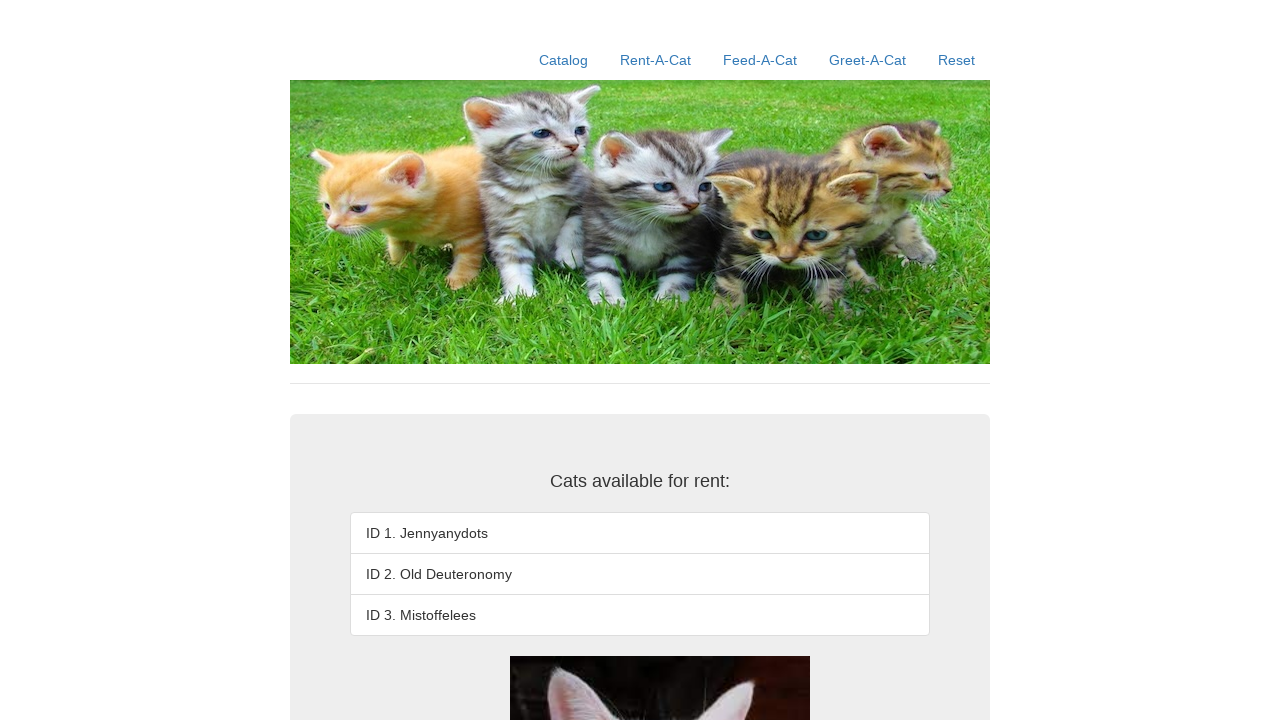

Navigated to https://cs1632.appspot.com/
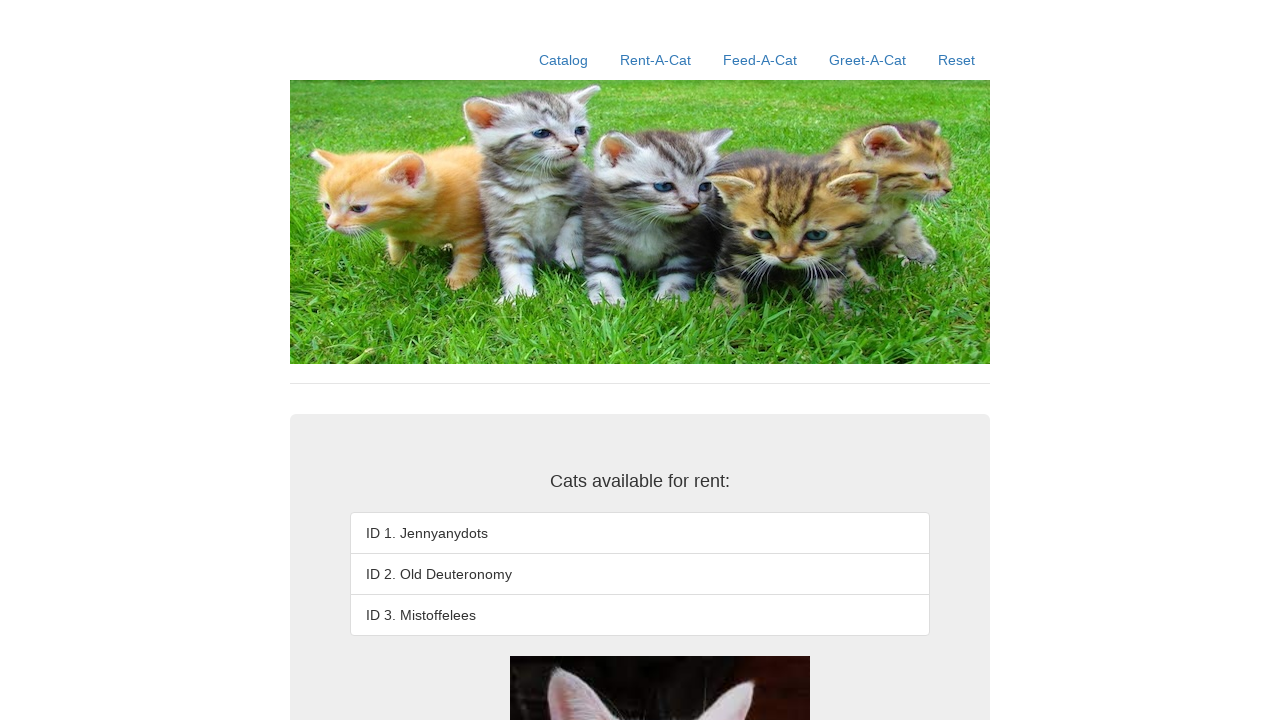

Clicked on Rent-A-Cat link at (656, 60) on a:text('Rent-A-Cat')
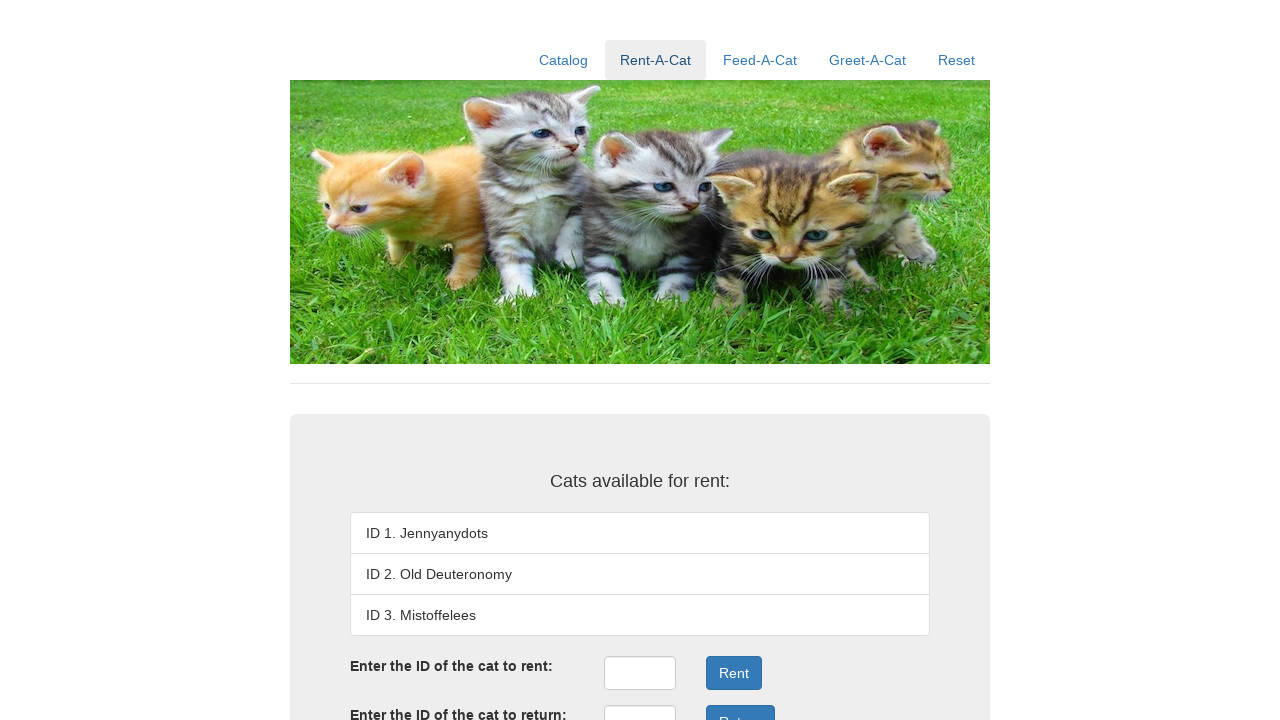

Rent button loaded and is visible
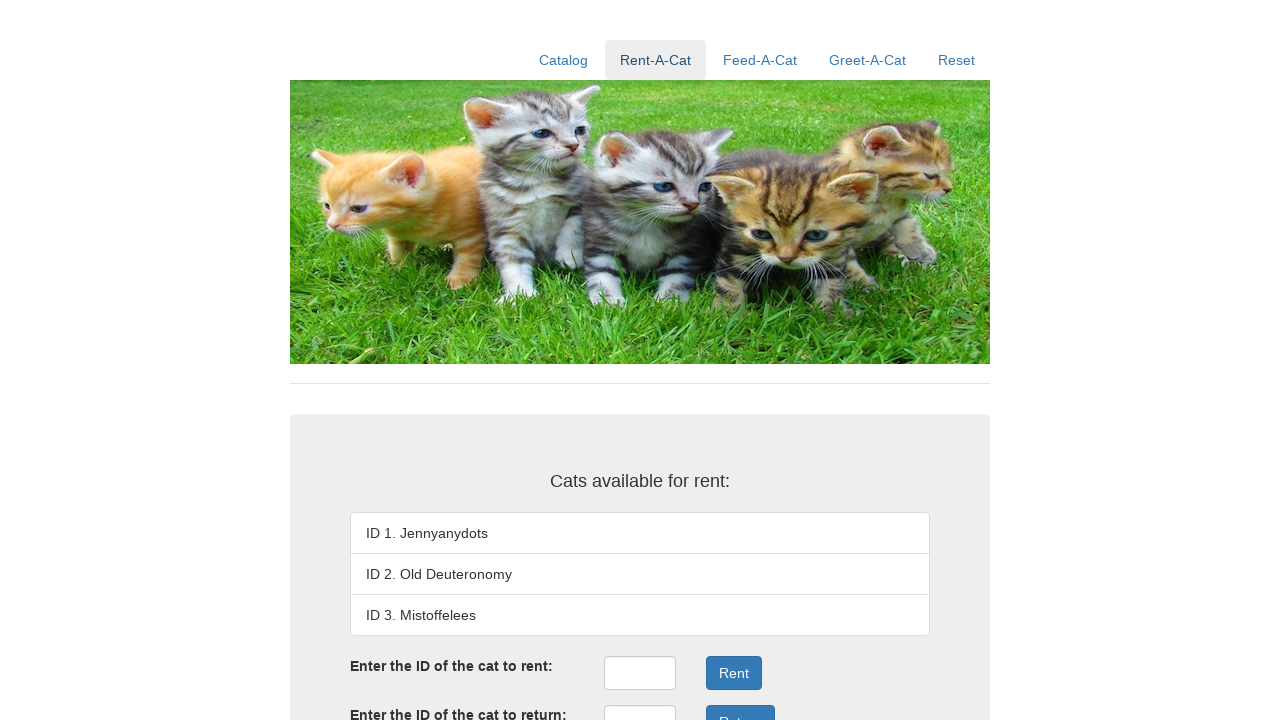

Verified Rent button is present
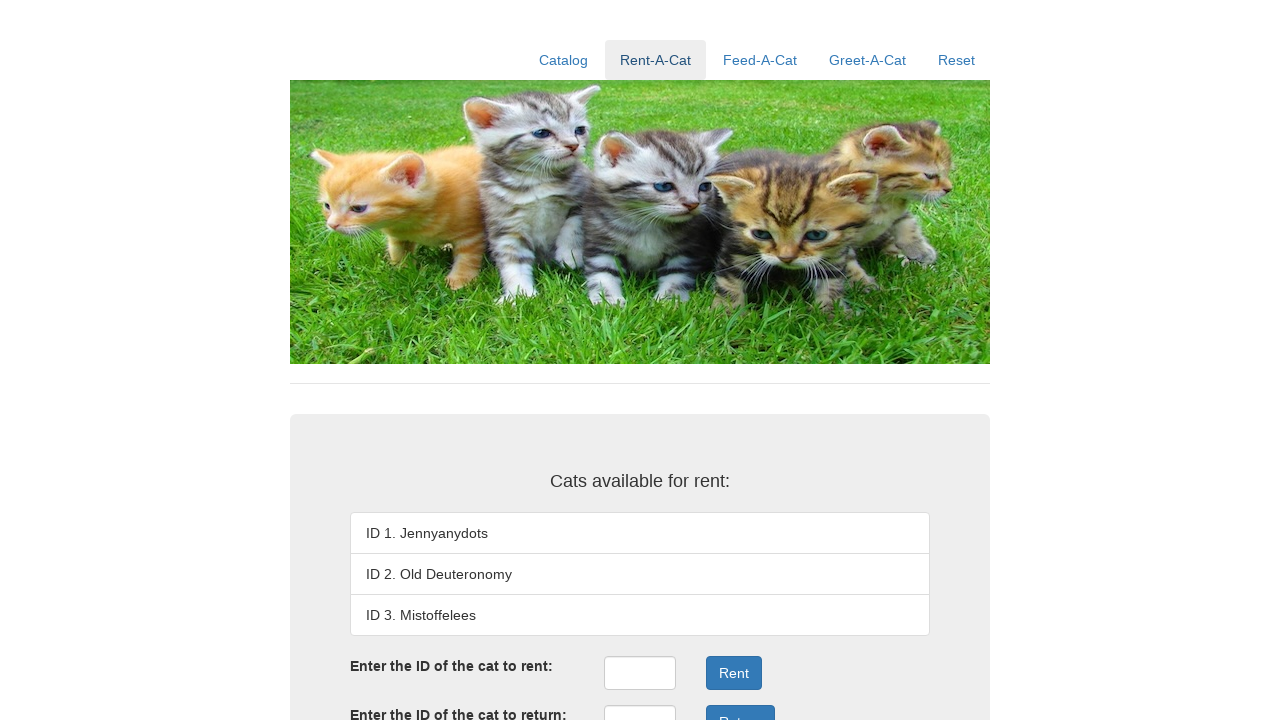

Verified Return button is present
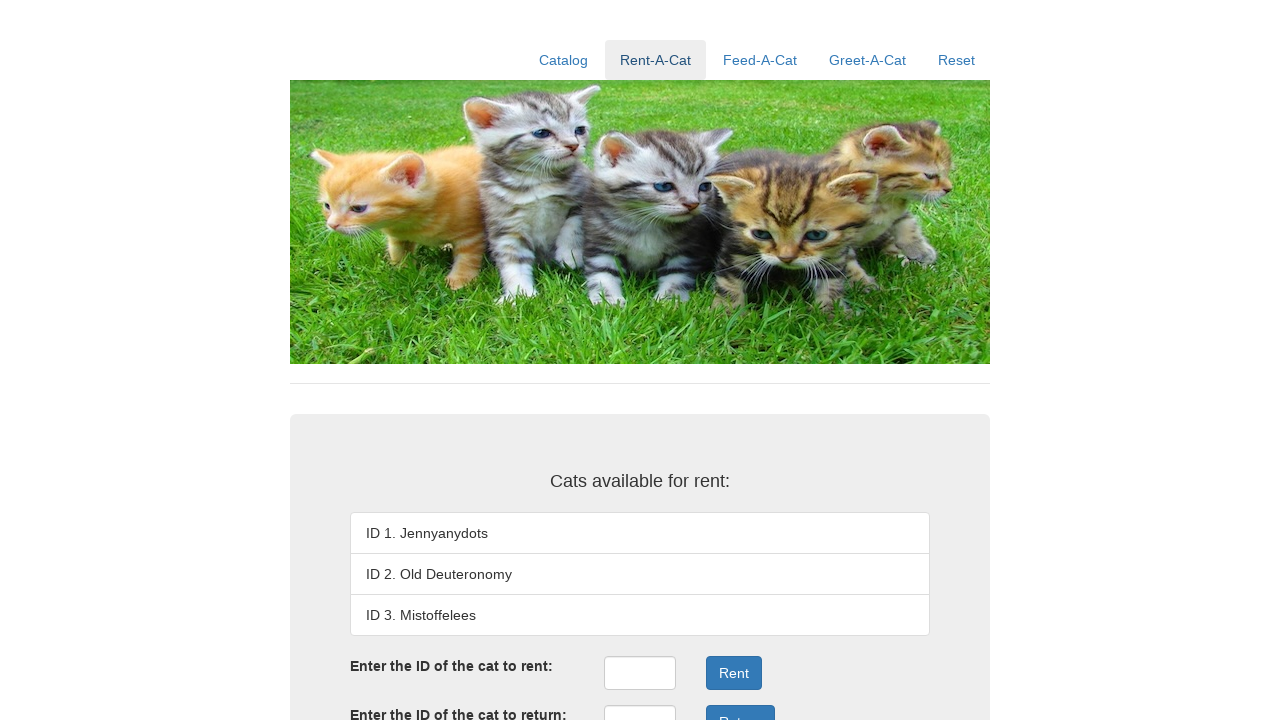

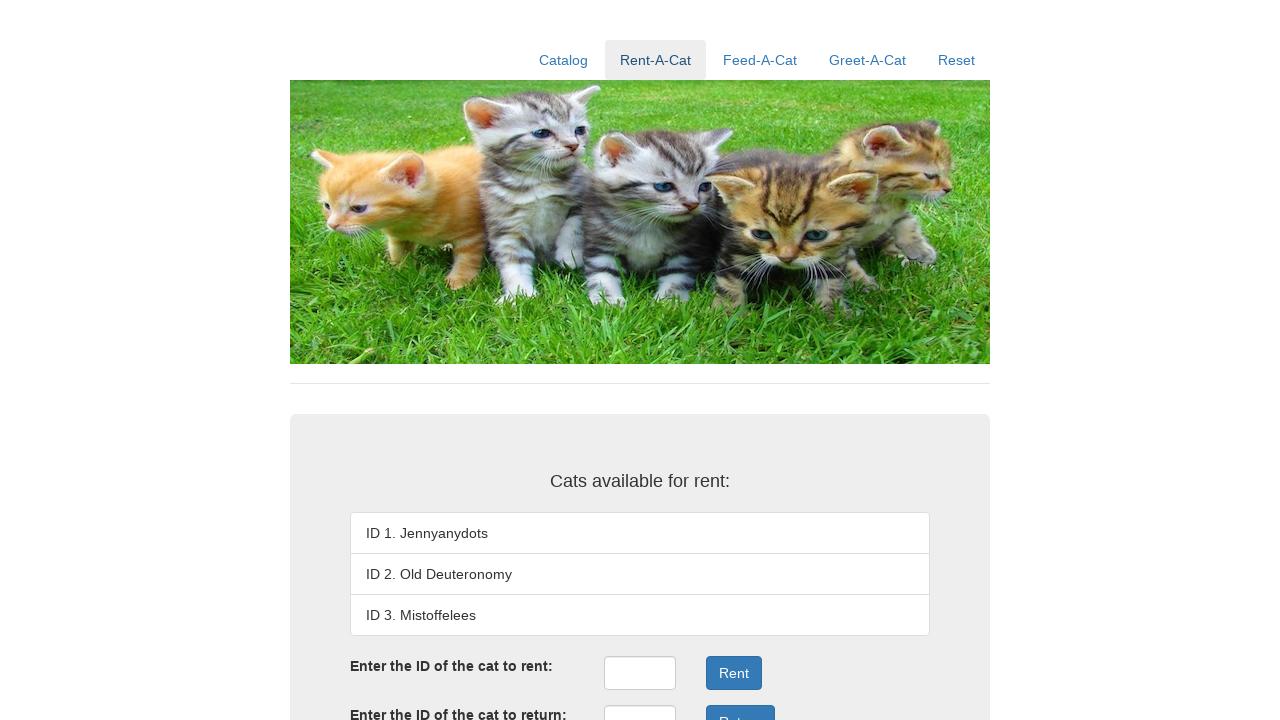